Tests a math exercise form by reading a value from the page, calculating the answer using a mathematical formula (log of absolute value of 12*sin(x)), filling in the result, selecting required checkboxes, and submitting the form.

Starting URL: https://suninjuly.github.io/math.html

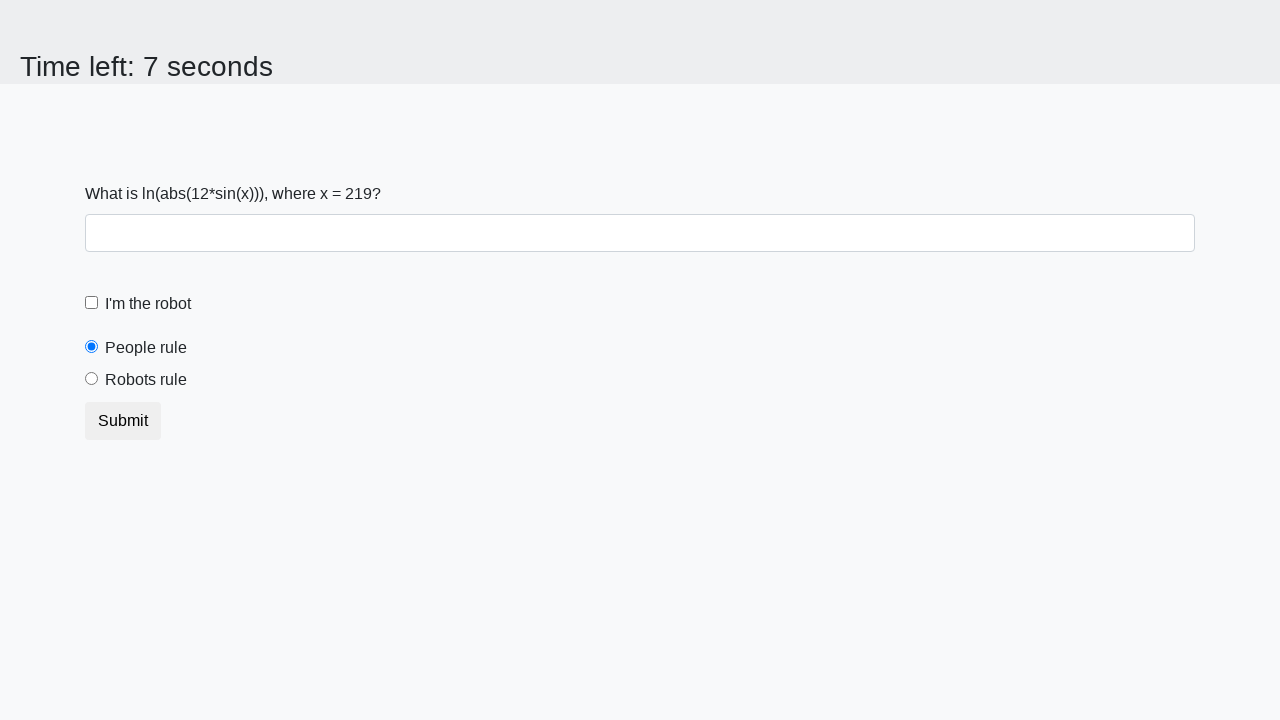

Located the input value element
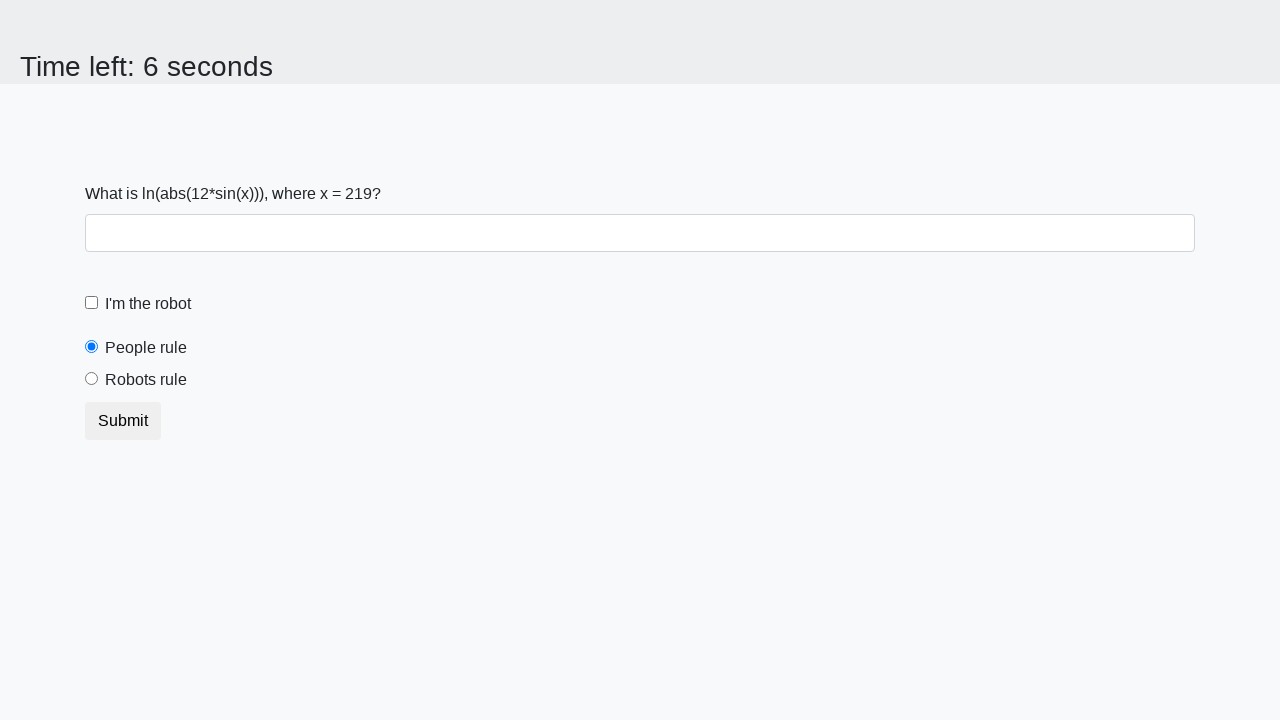

Read input value from page: 219
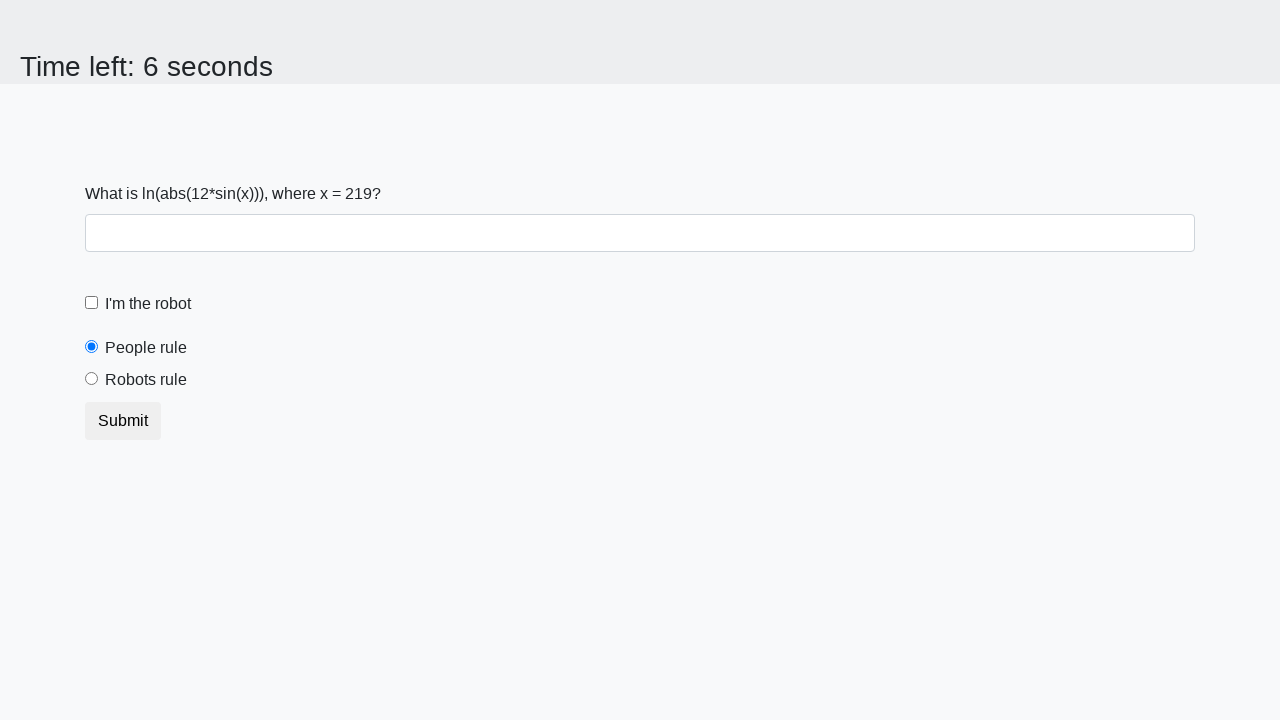

Calculated answer using formula log(abs(12*sin(x))): 2.2497091677401713
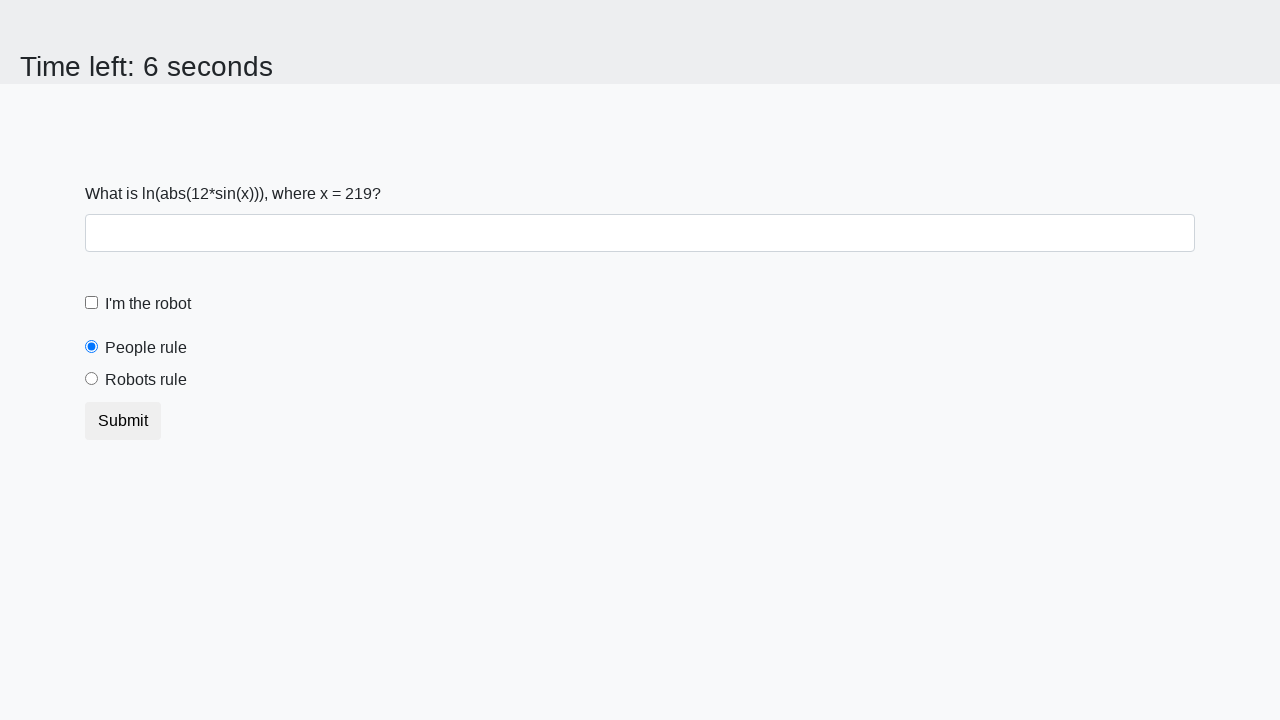

Filled answer field with calculated value: 2.2497091677401713 on #answer
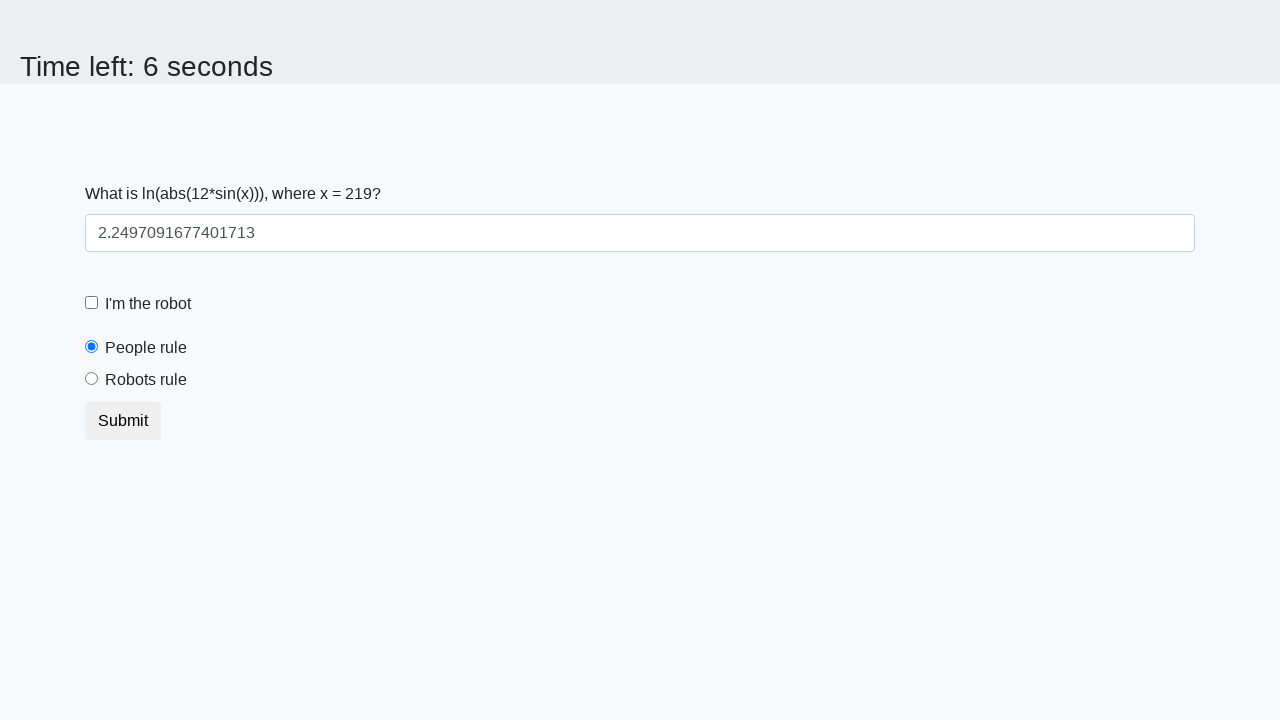

Clicked the robot checkbox at (148, 304) on label[for='robotCheckbox']
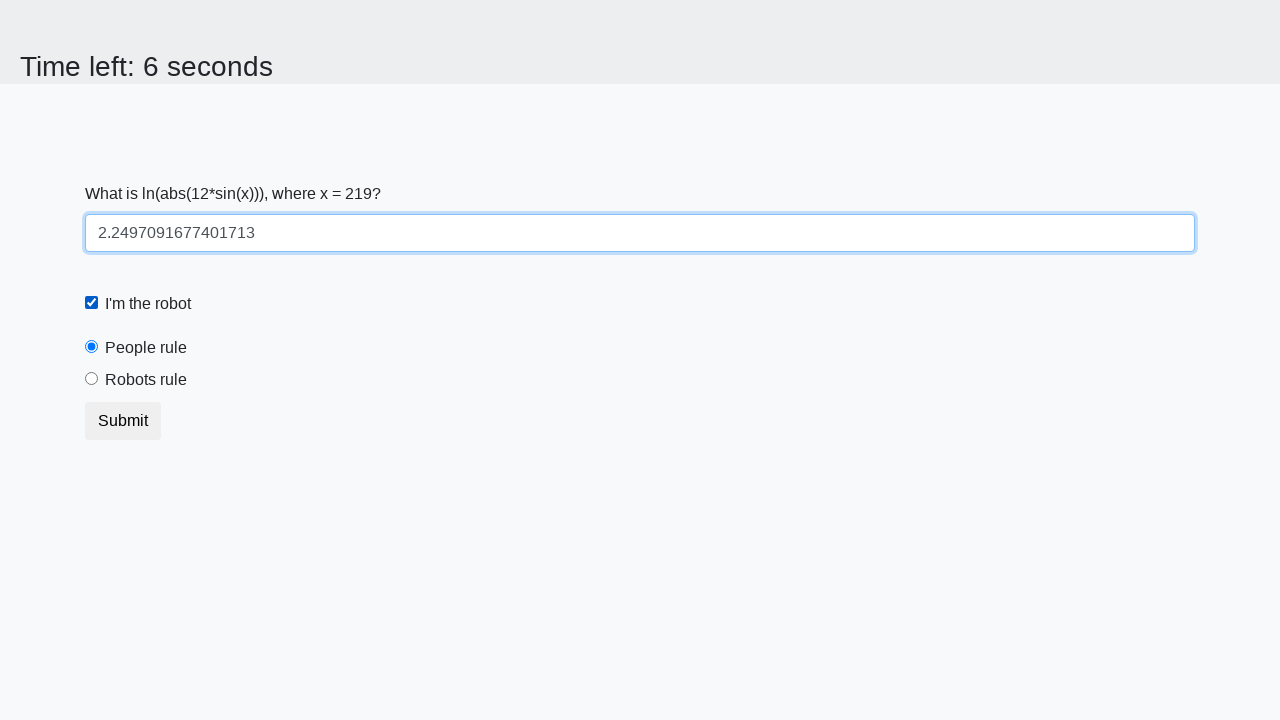

Clicked the robots rule radio button at (146, 380) on label[for='robotsRule']
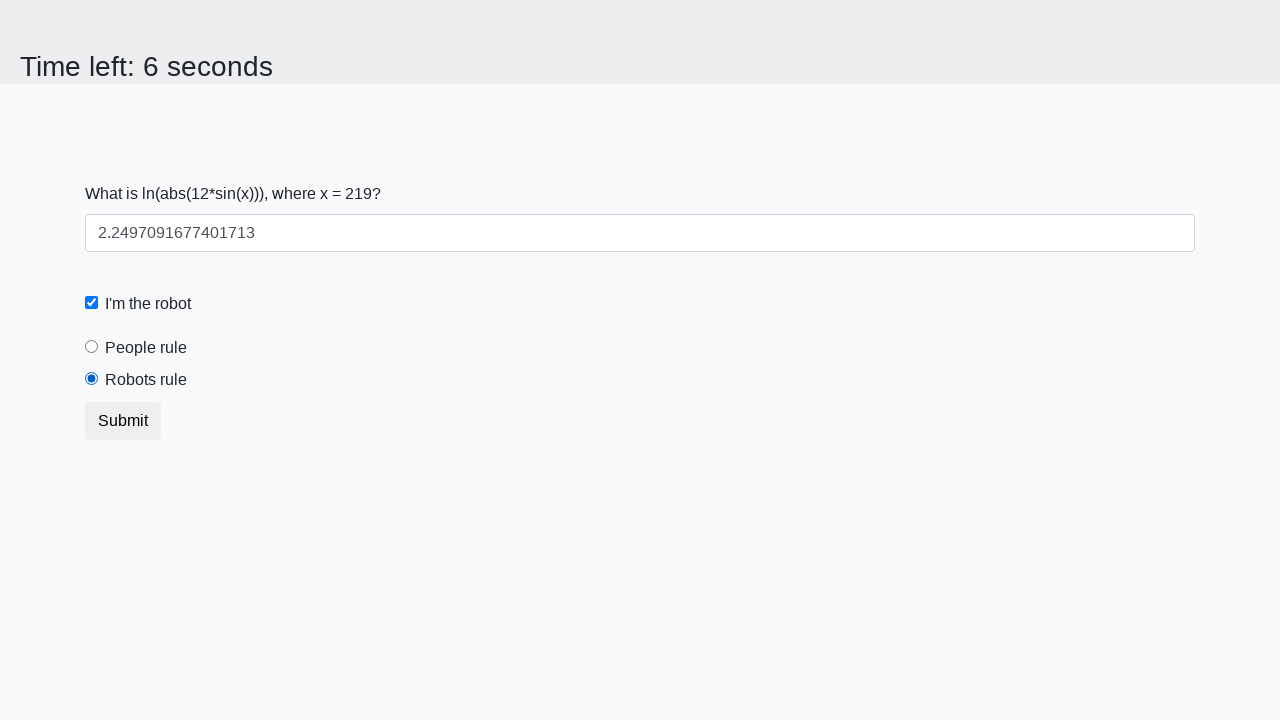

Clicked submit button to submit the math exercise form at (123, 421) on [type='submit']
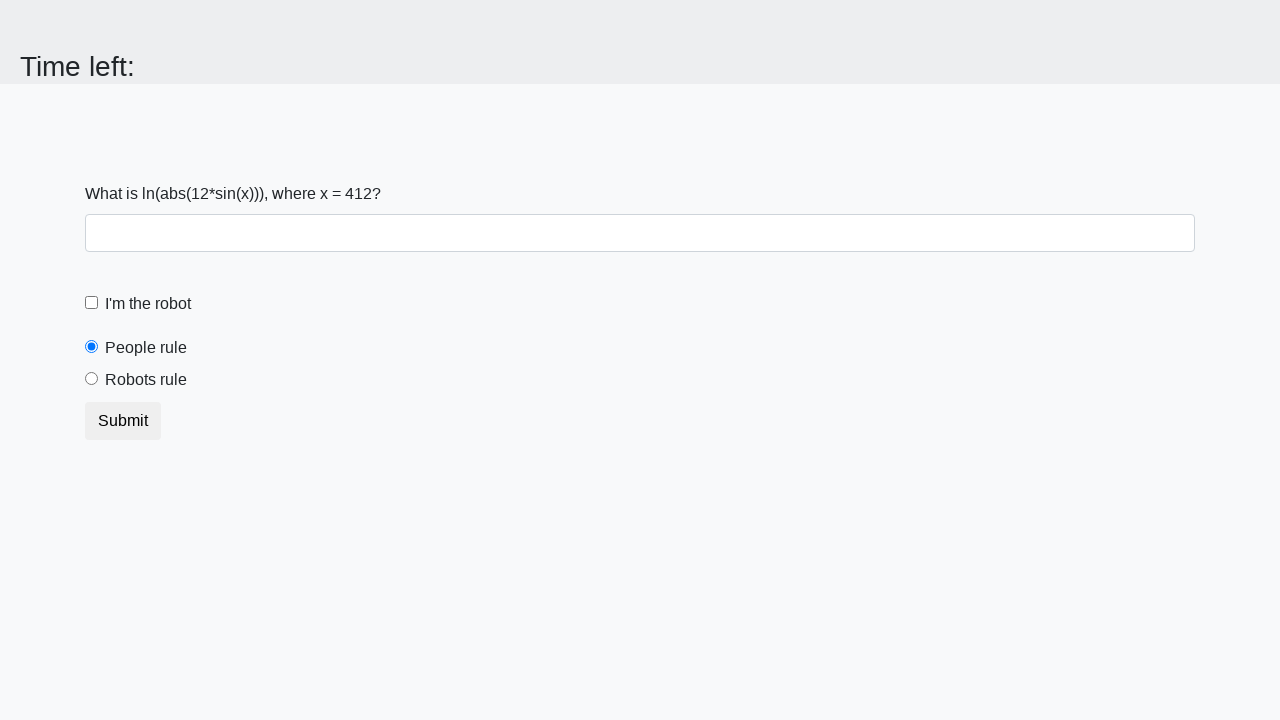

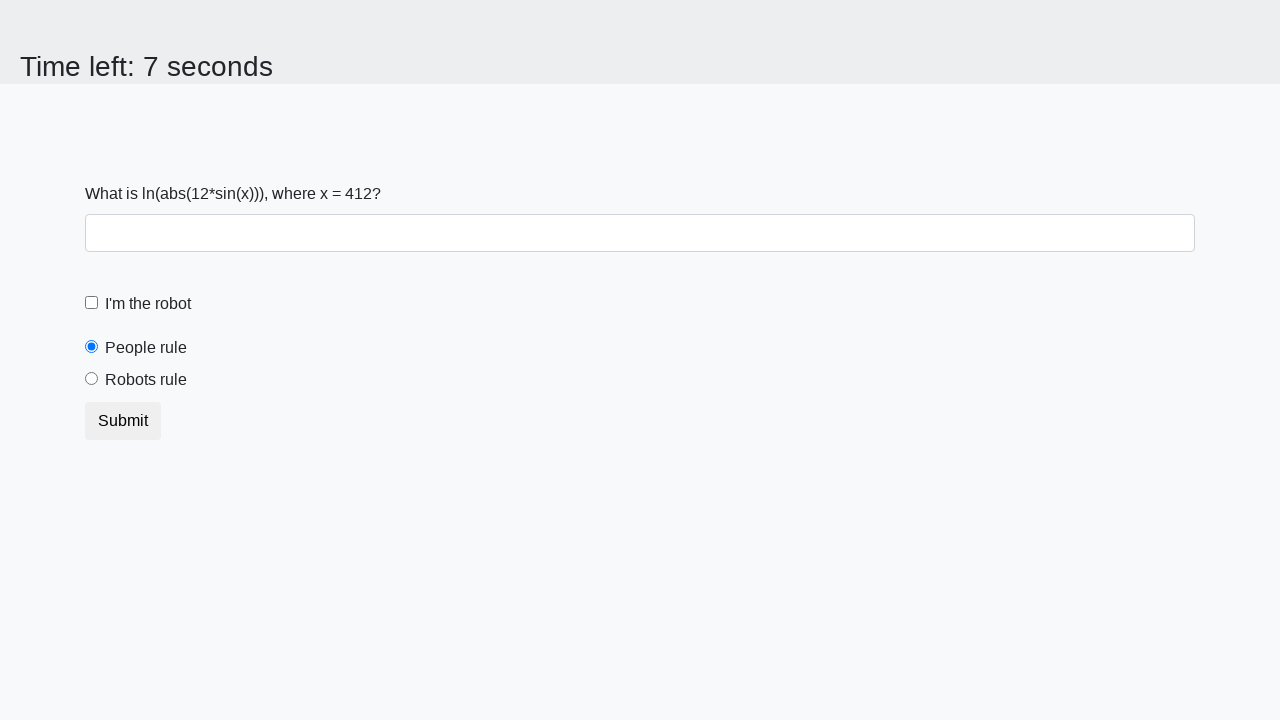